Tests checkboxes by selecting Check 3 and Check 4 options and validating their checked state

Starting URL: https://antoniotrindade.com.br/treinoautomacao/elementsweb.html

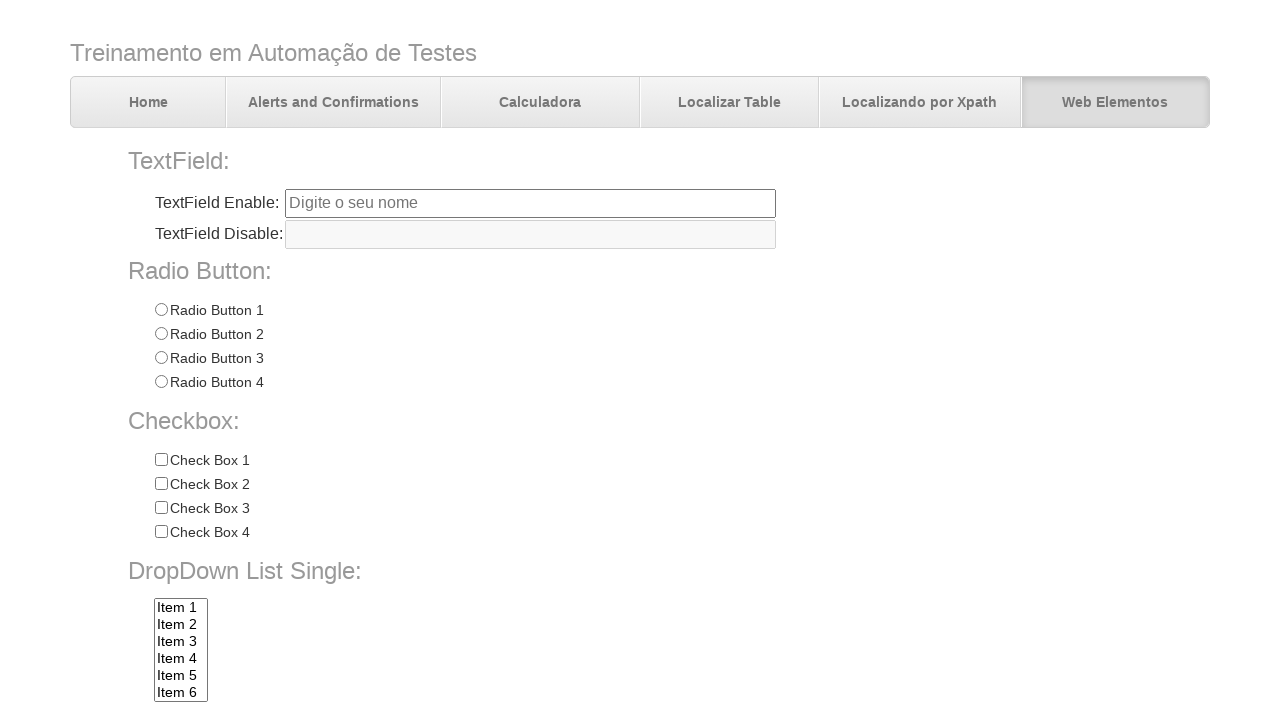

Navigated to elements web test page
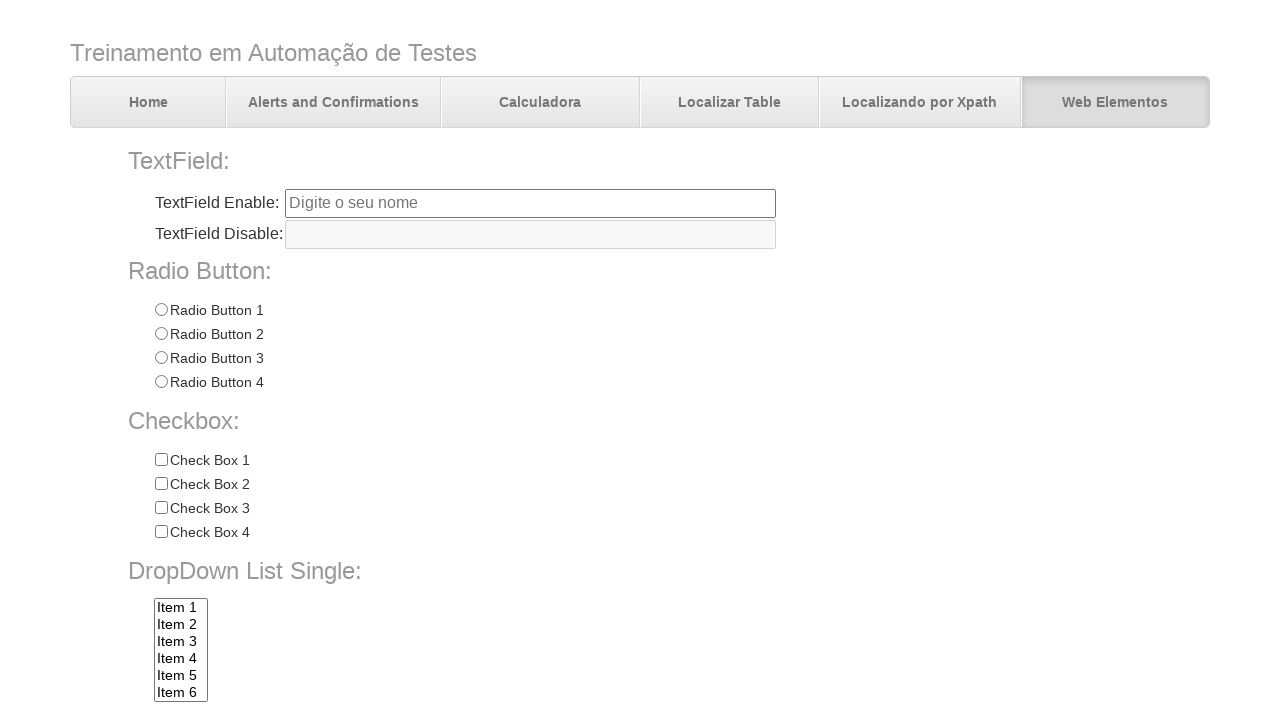

Clicked on Check 3 checkbox at (161, 508) on input[name='chkbox'][value='Check 3']
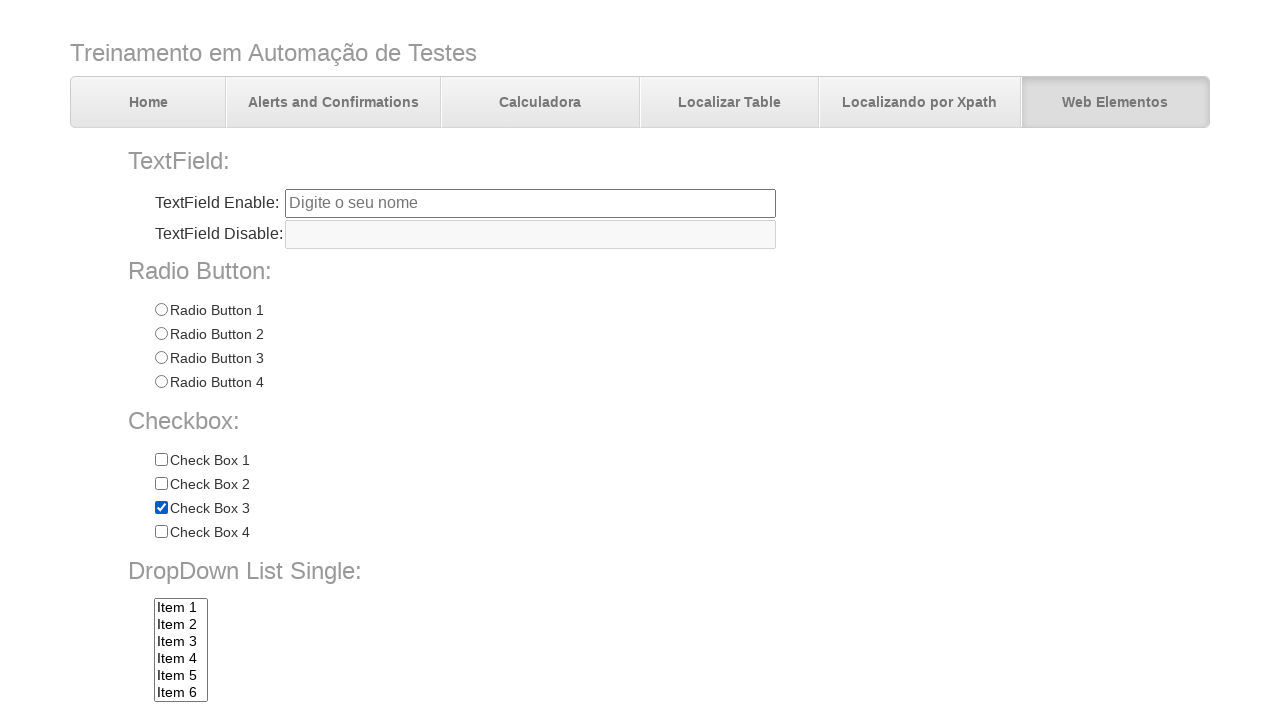

Clicked on Check 4 checkbox at (161, 532) on input[name='chkbox'][value='Check 4']
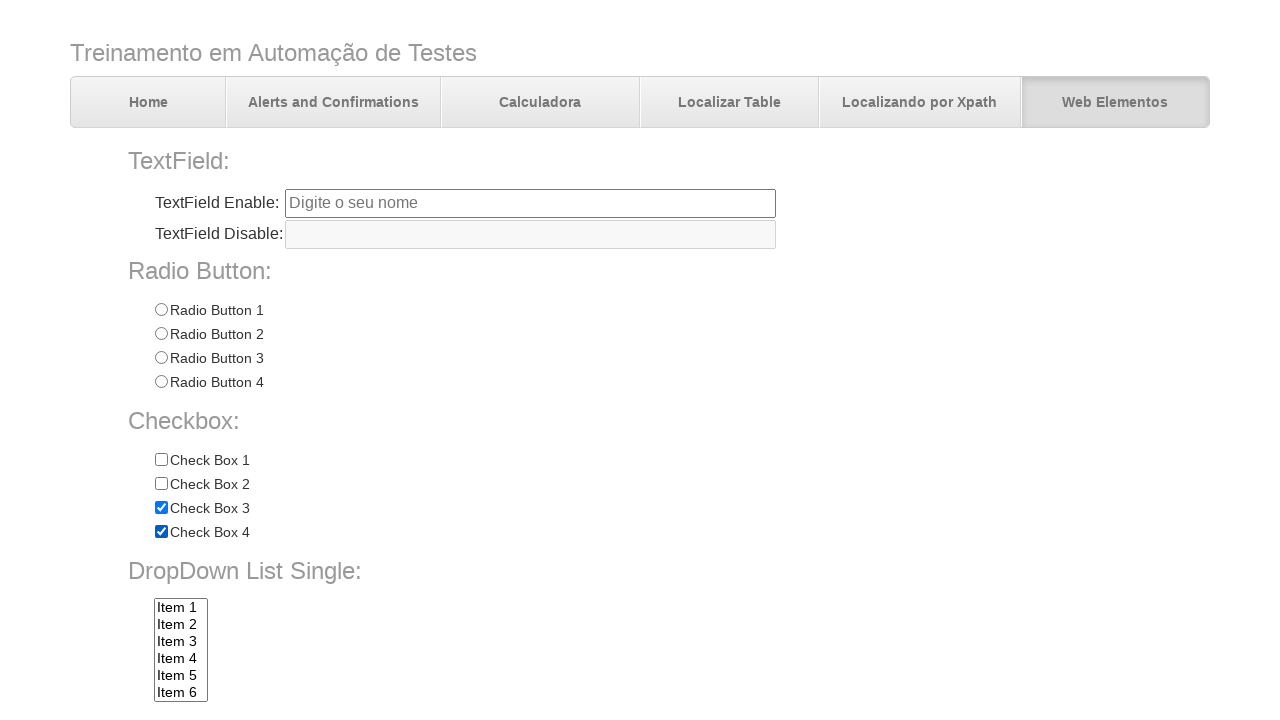

Located all checkboxes with name='chkbox'
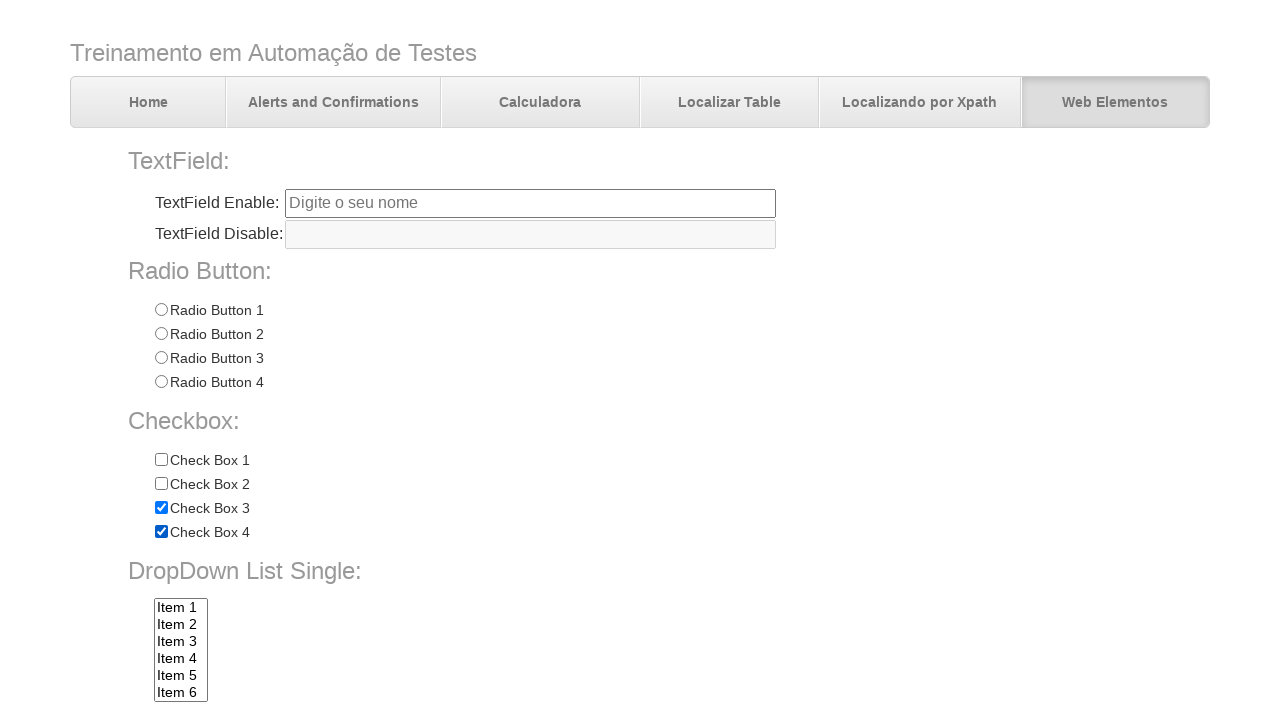

Validated that there are 4 checkboxes total
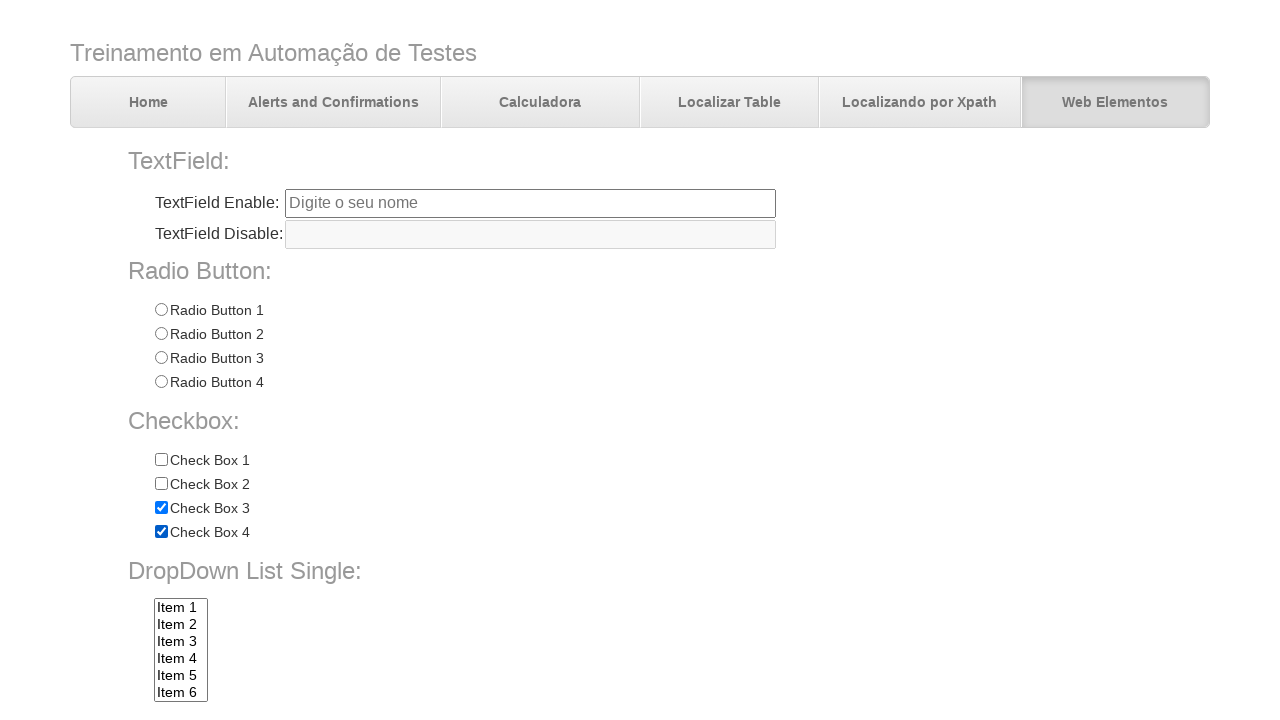

Validated that Check 1 is not checked
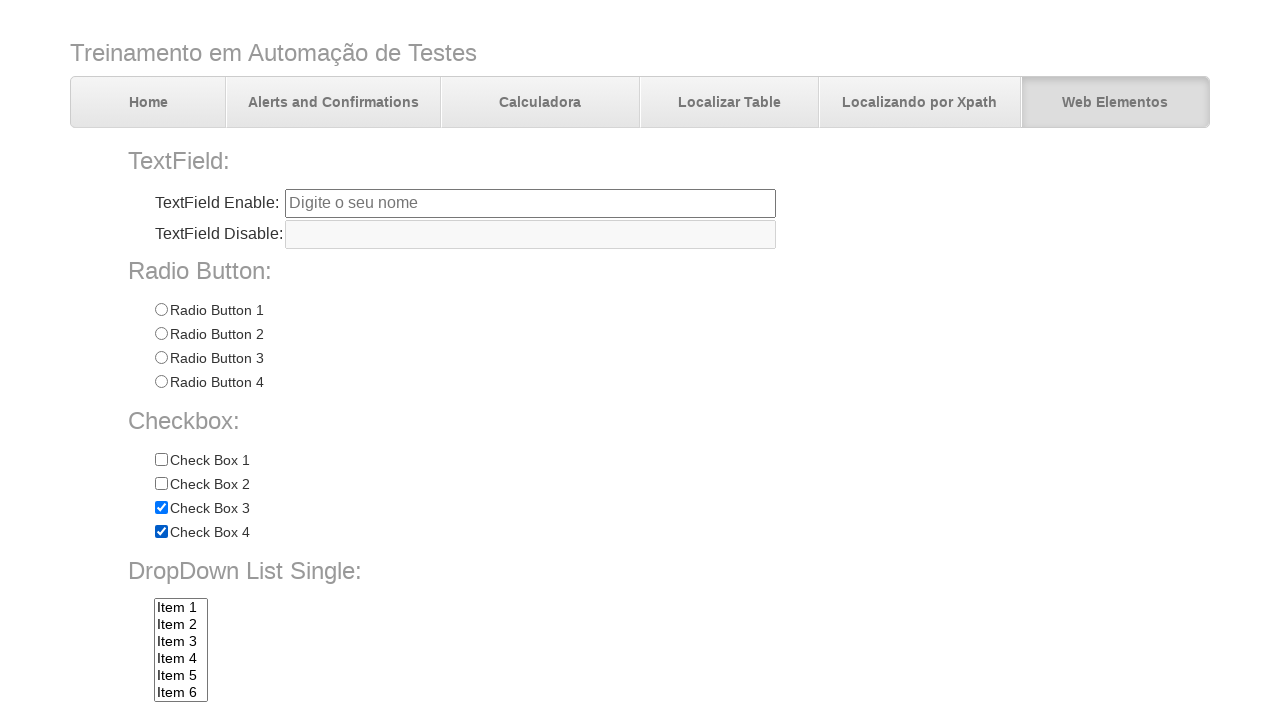

Validated that Check 2 is not checked
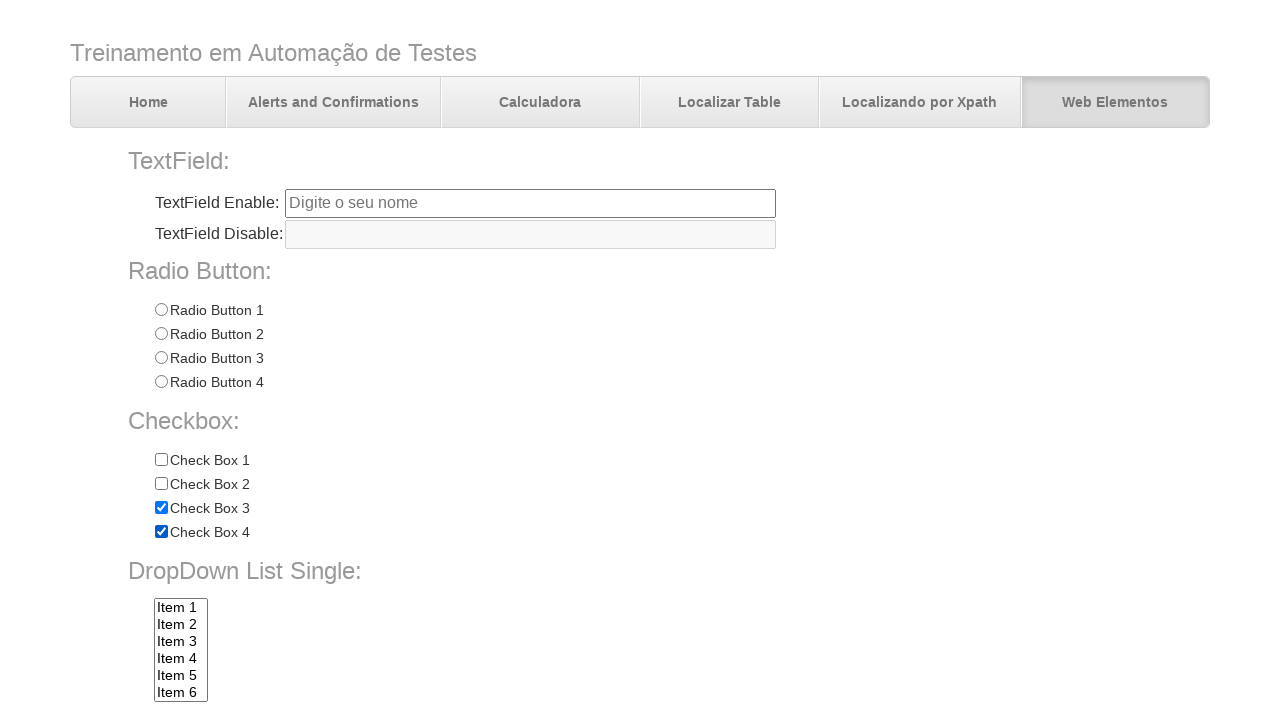

Validated that Check 3 is checked
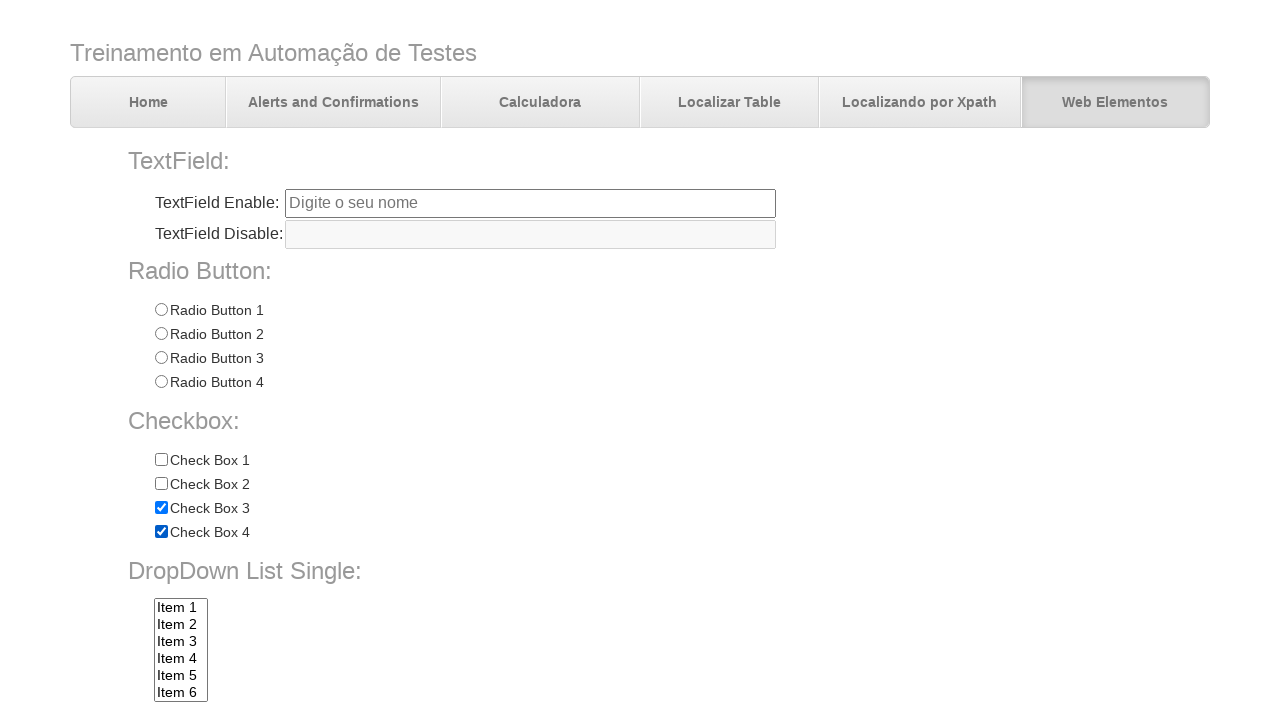

Validated that Check 4 is checked
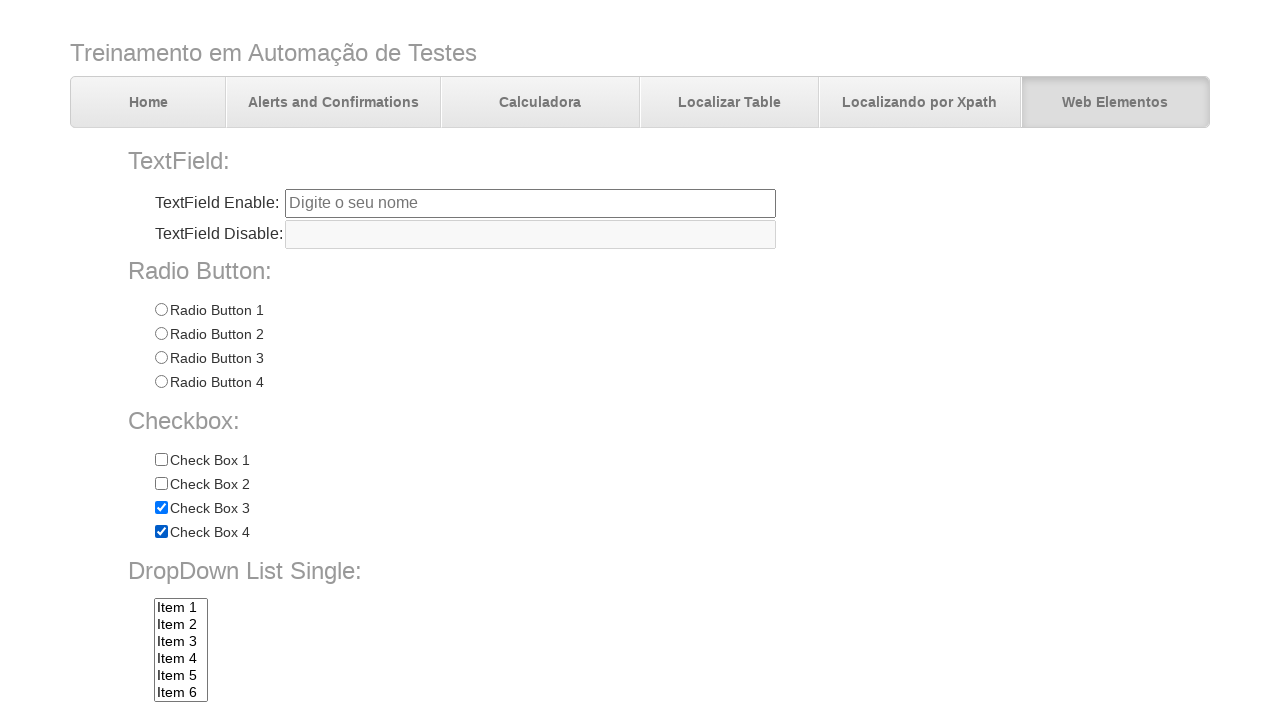

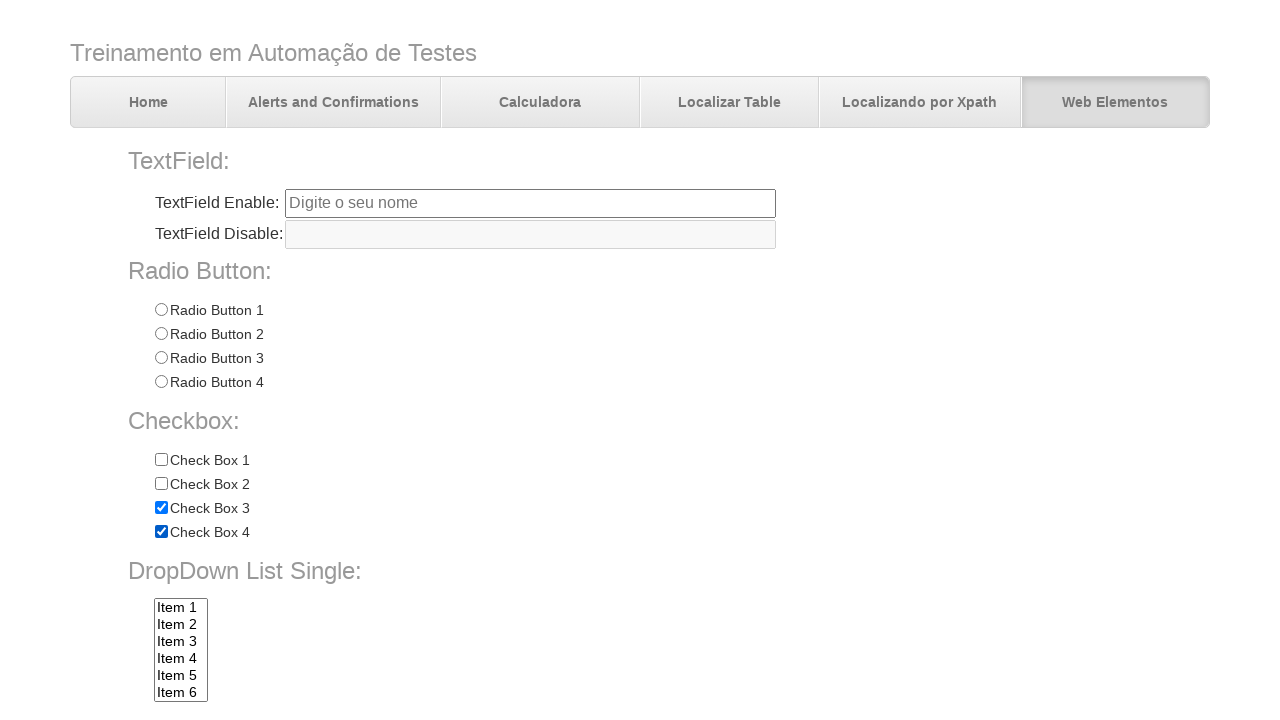